Tests the Python.org search functionality by entering a search query "pycon" and verifying the results page loads without showing "No results found"

Starting URL: http://www.python.org

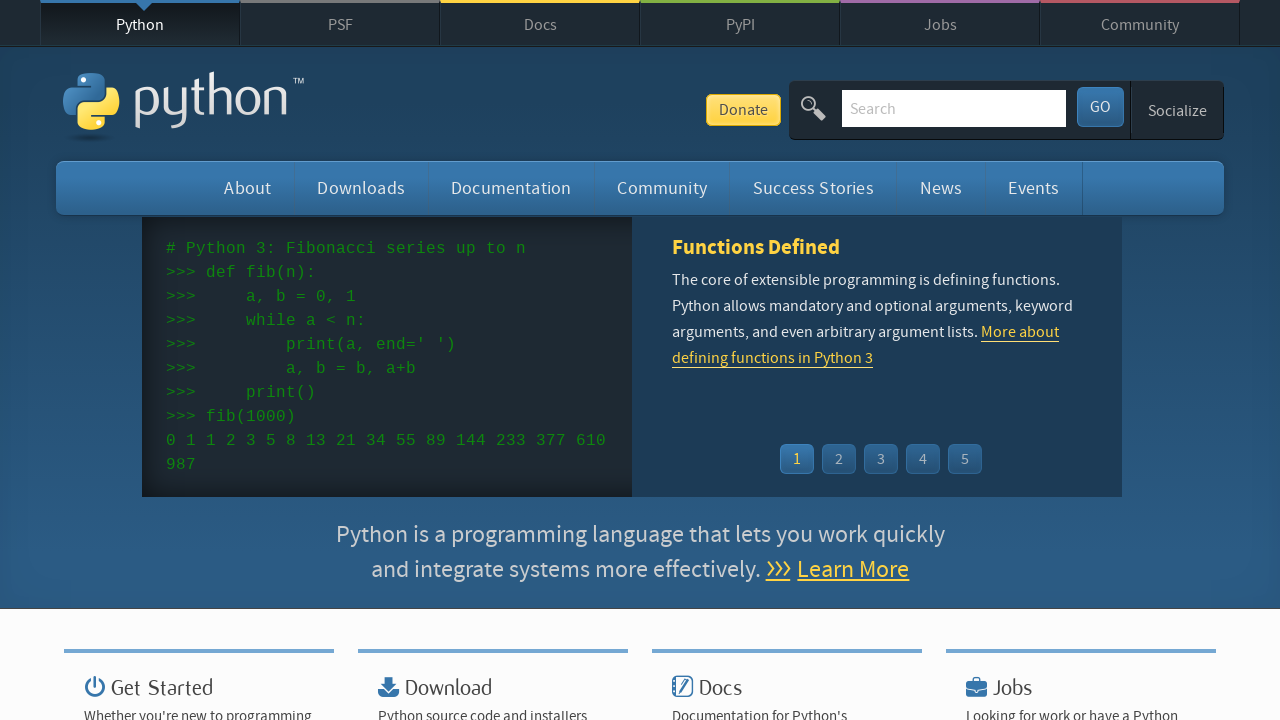

Verified page title contains 'Python'
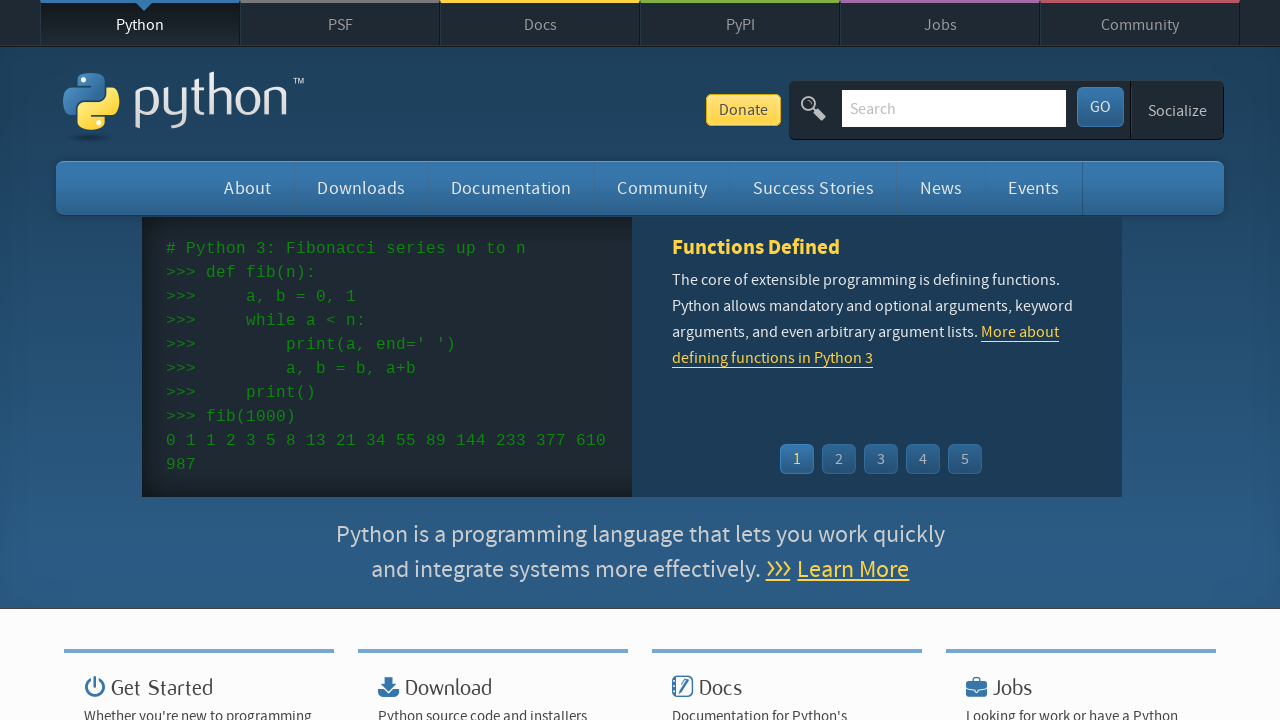

Cleared the search box on input[name='q']
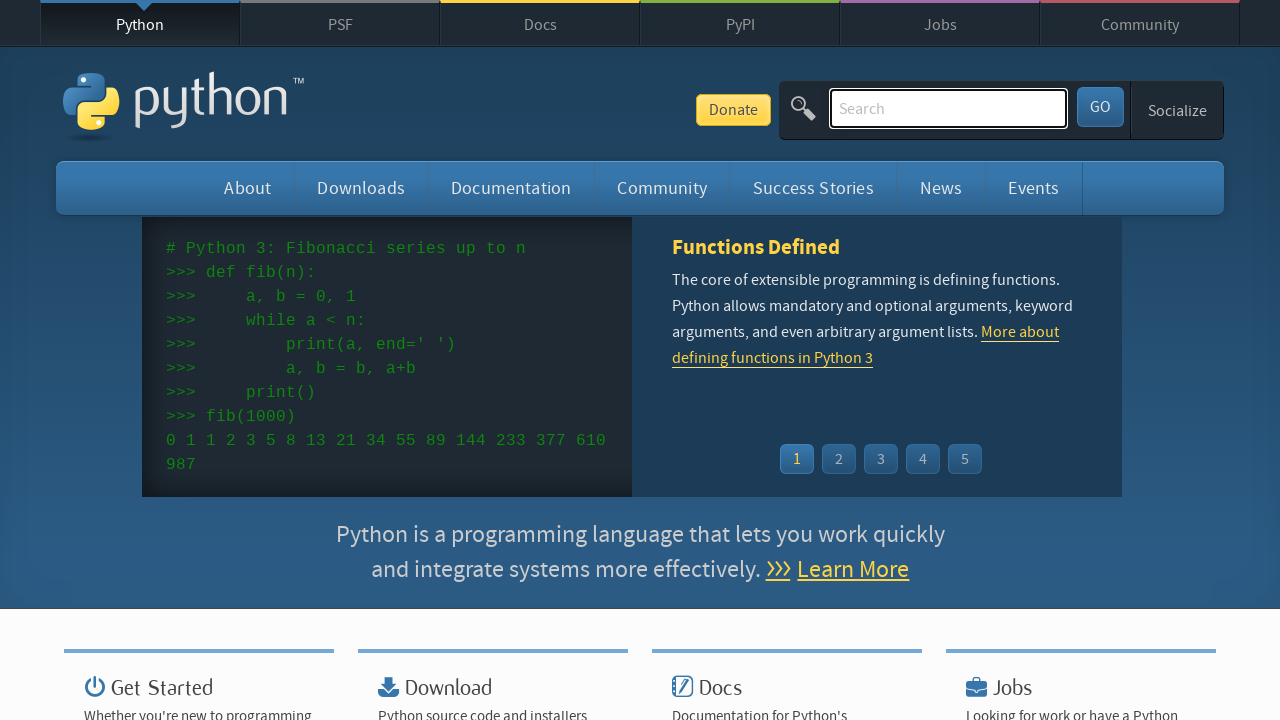

Filled search box with 'pycon' on input[name='q']
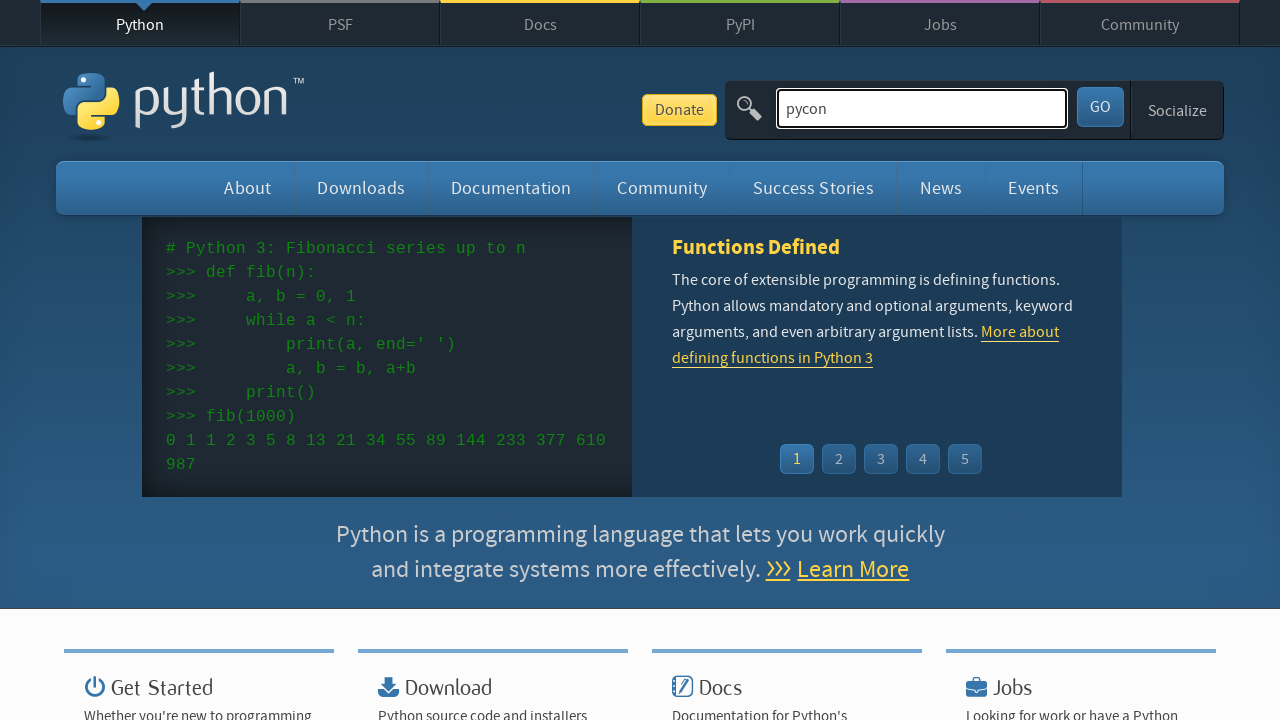

Pressed Enter to submit search query on input[name='q']
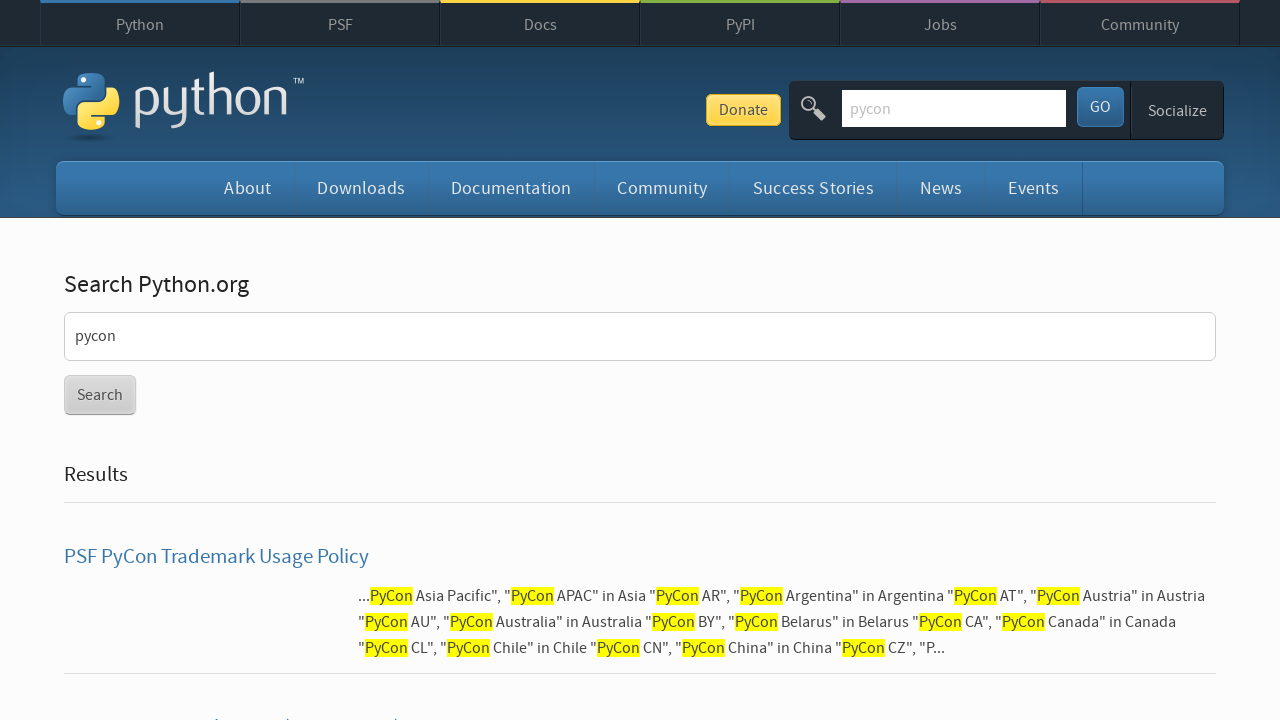

Waited for page to reach network idle state
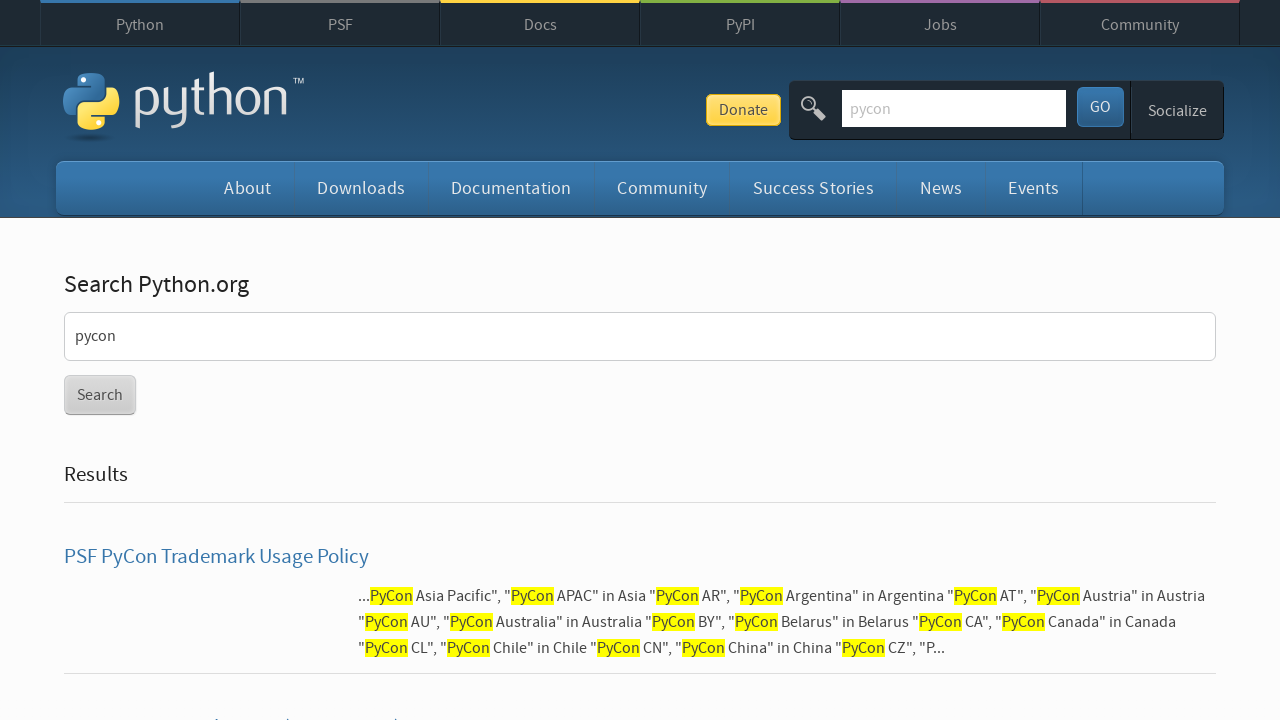

Verified search results were found (no 'No results found' message)
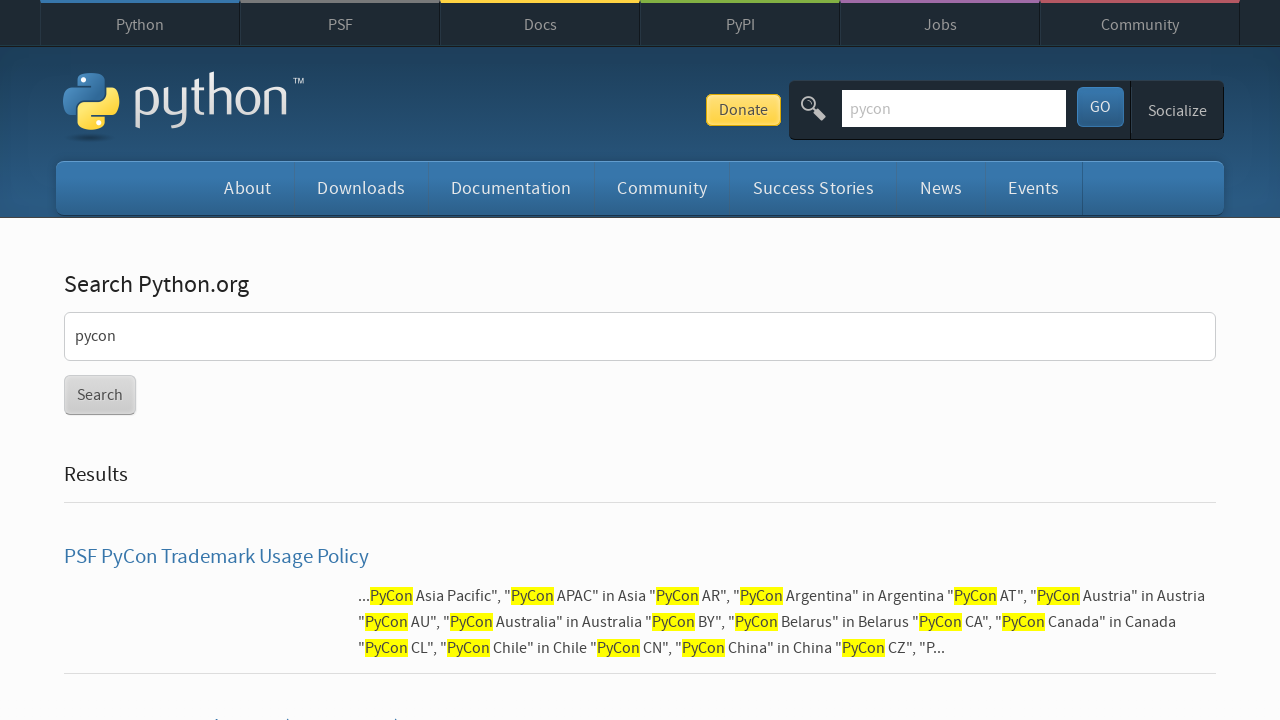

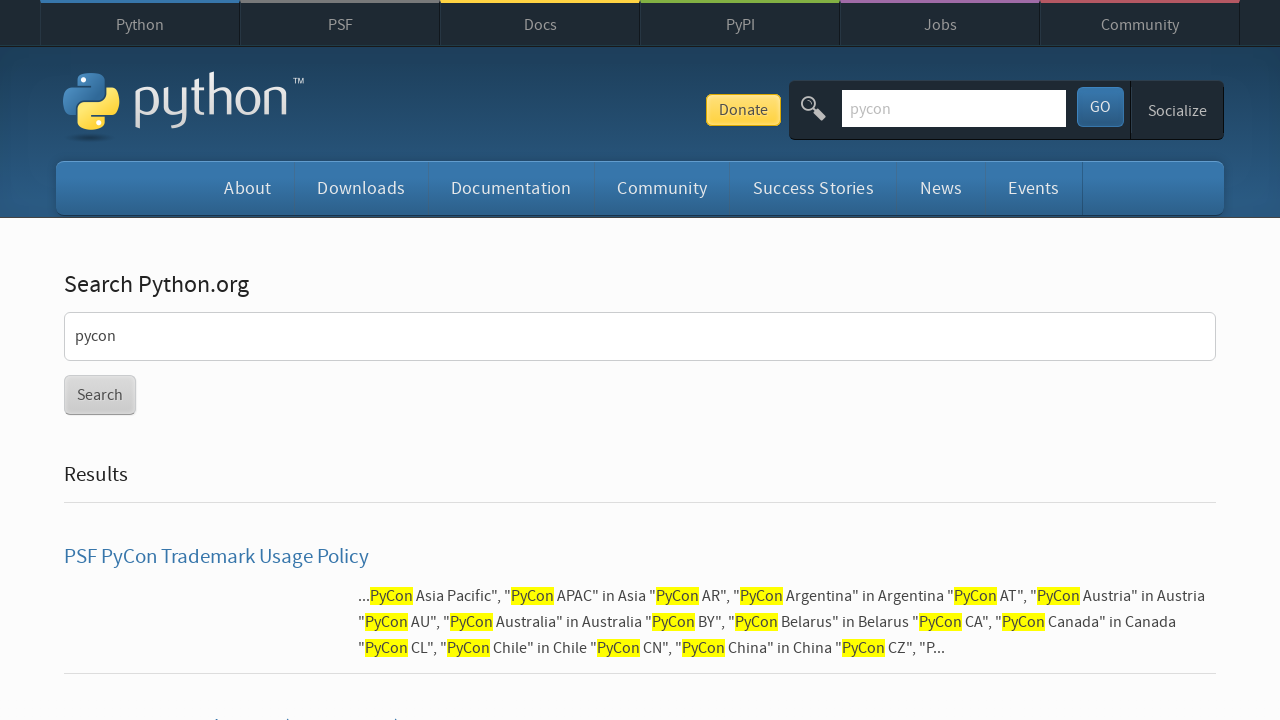